Tests right click context menu by right clicking an element, hovering over a menu option, and clicking it

Starting URL: http://swisnl.github.io/jQuery-contextMenu/demo.html

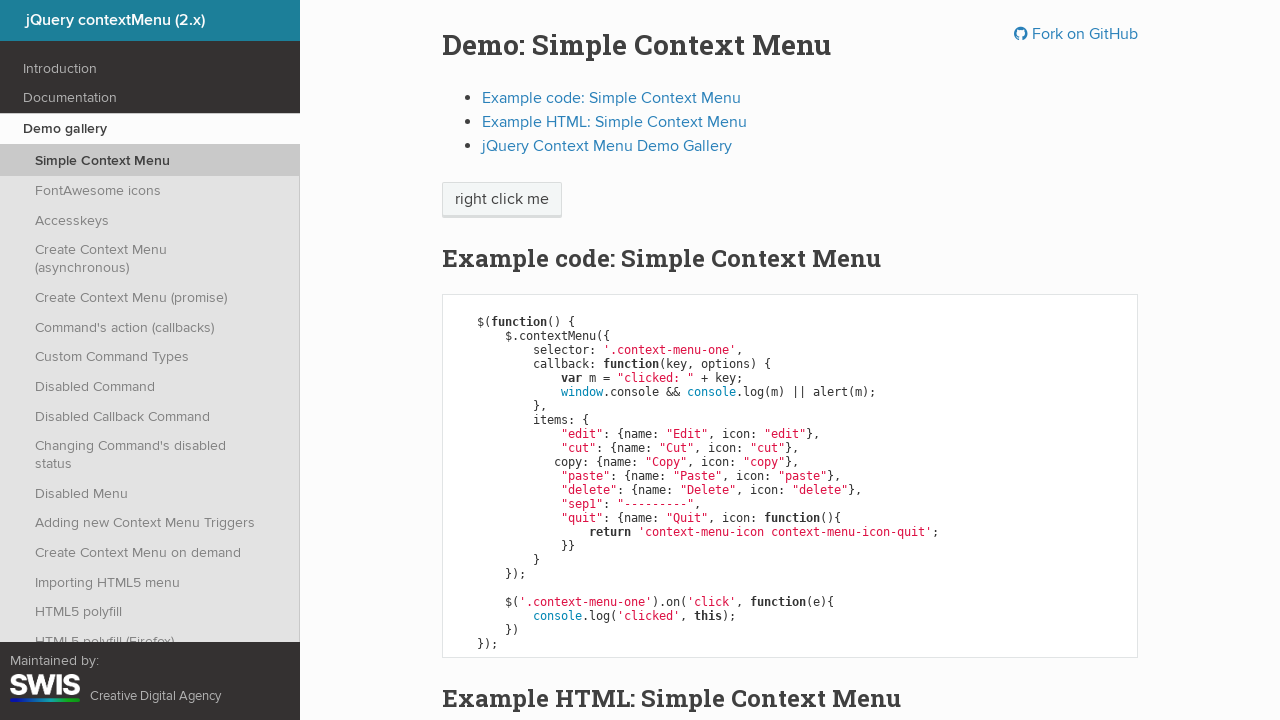

Right clicked on 'right click me' element to open context menu at (502, 200) on //span[text()='right click me']
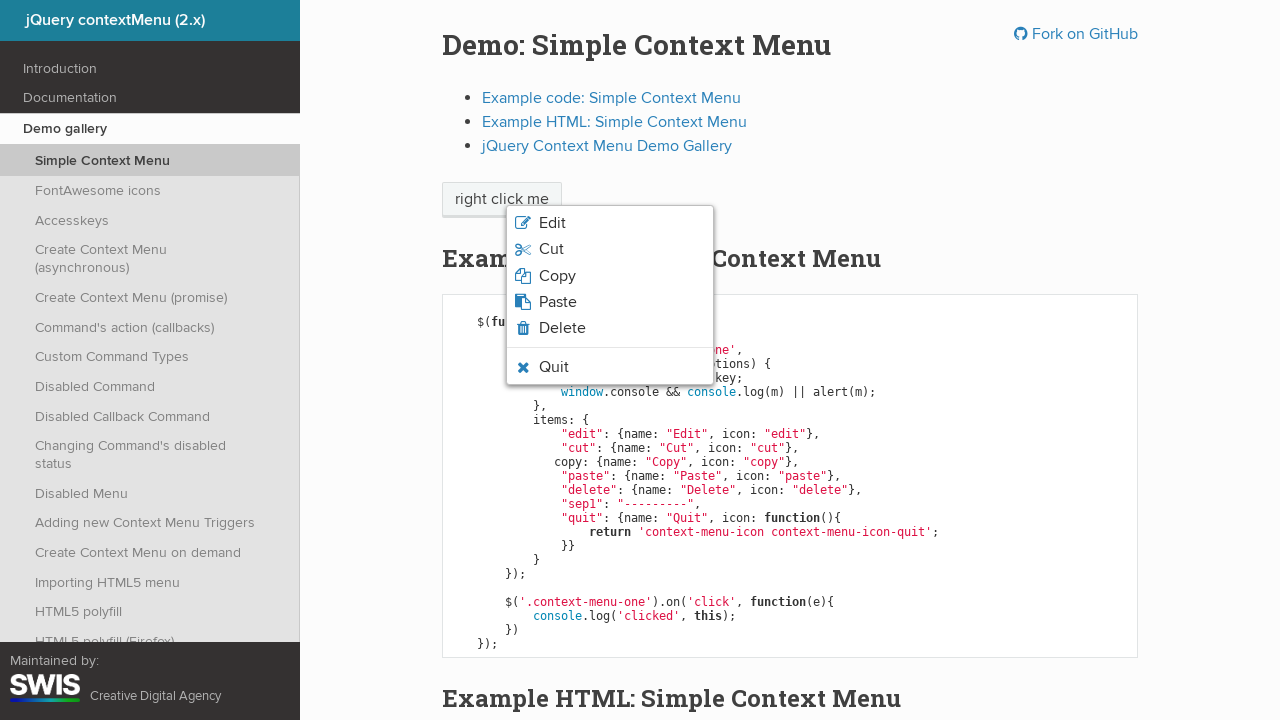

Hovered over paste menu item at (610, 302) on li.context-menu-icon-paste
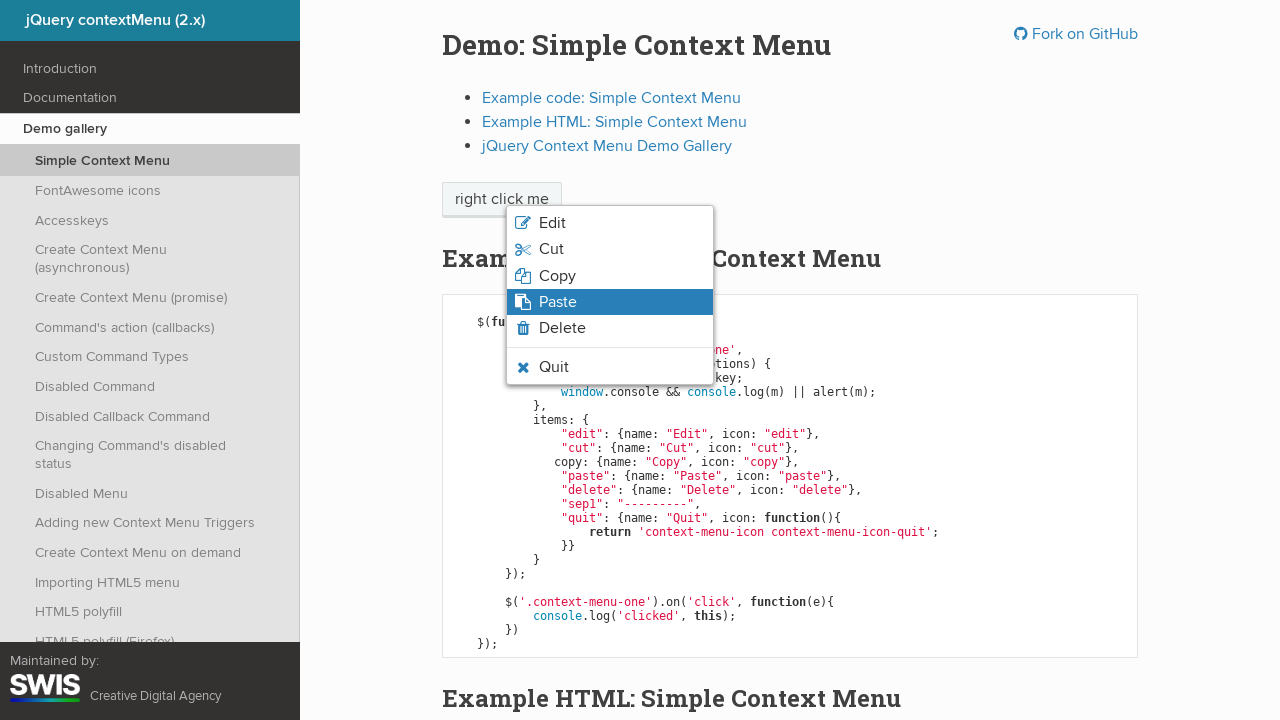

Verified paste menu item is highlighted and visible
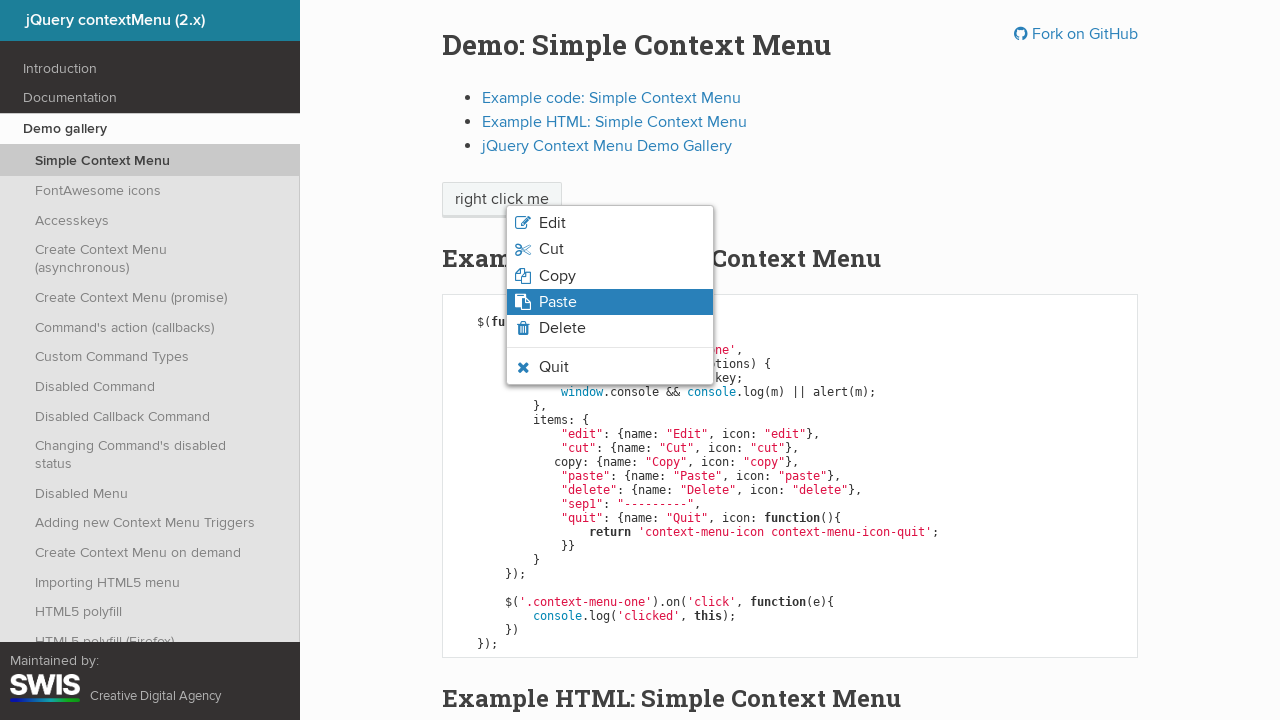

Clicked paste menu option at (610, 302) on li.context-menu-icon-paste
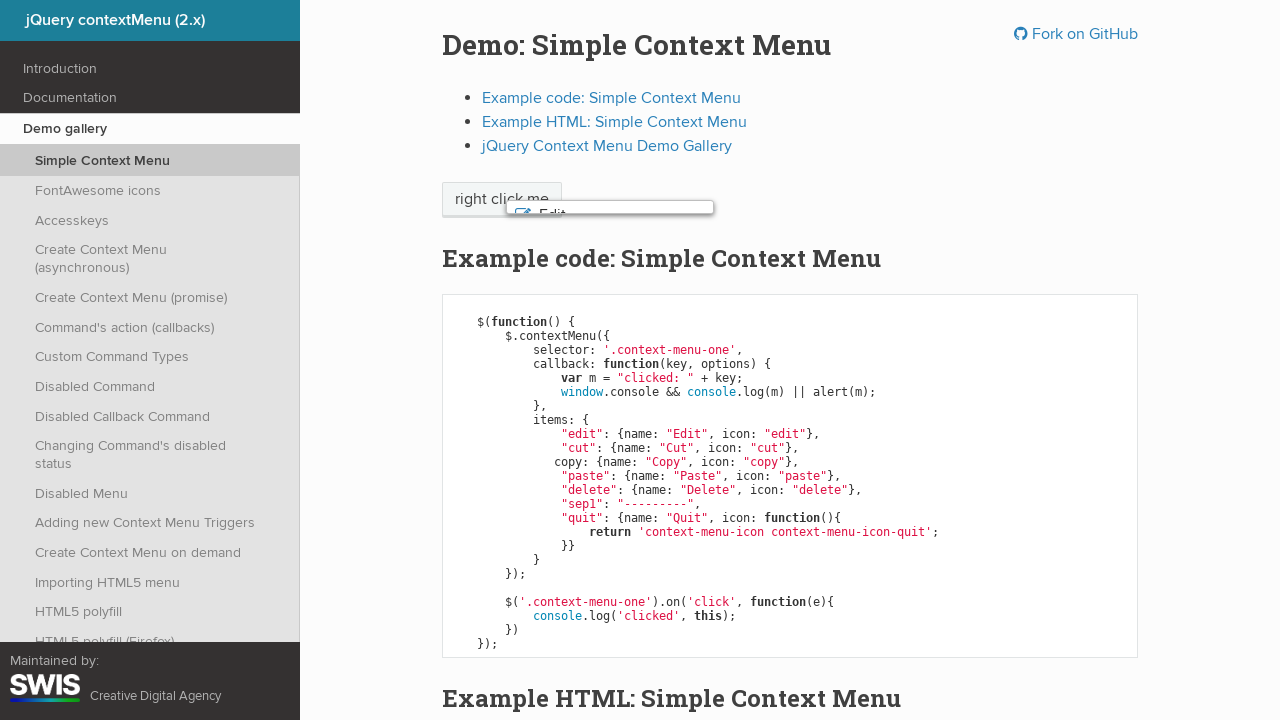

Set up dialog handler to capture and accept alerts
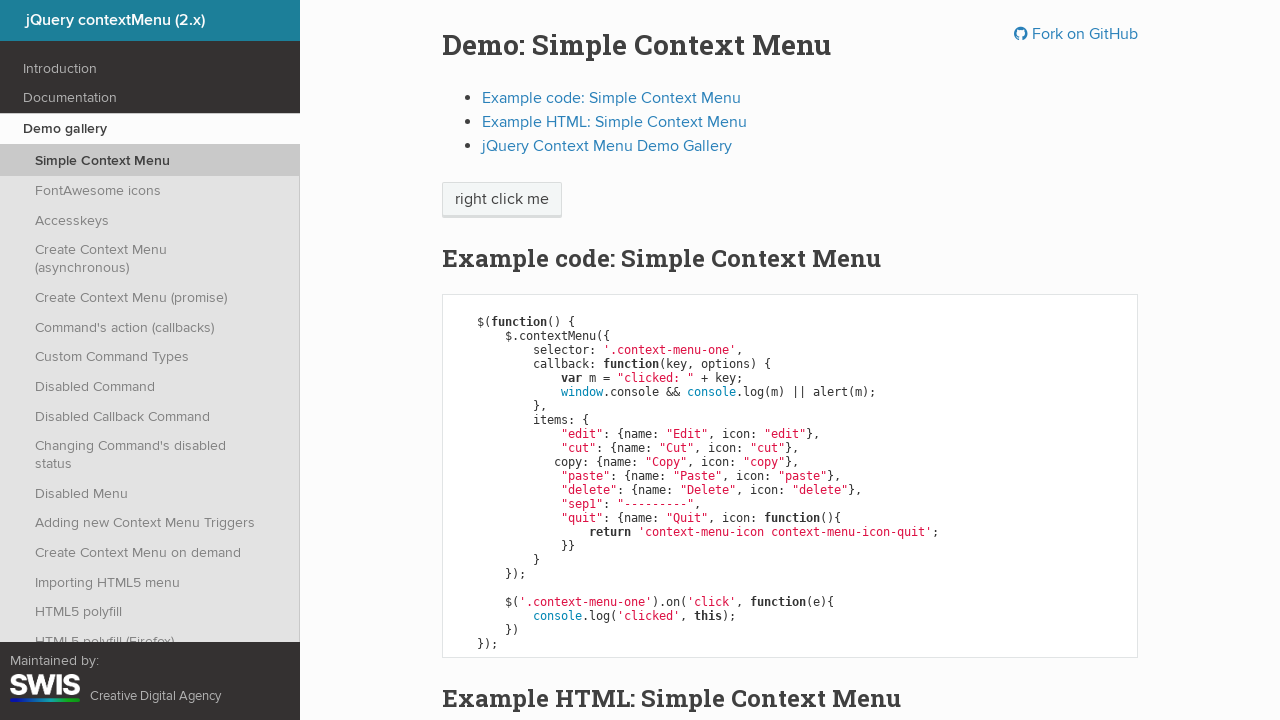

Waited 500ms for dialog handling to complete
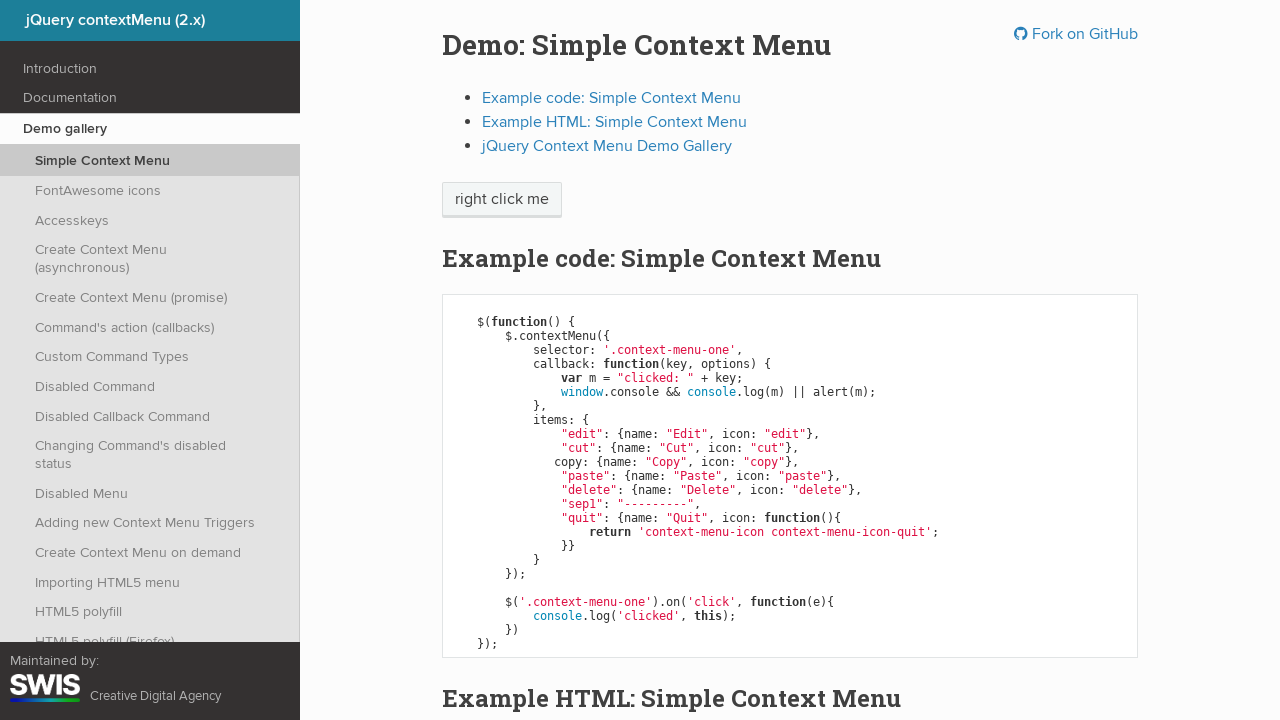

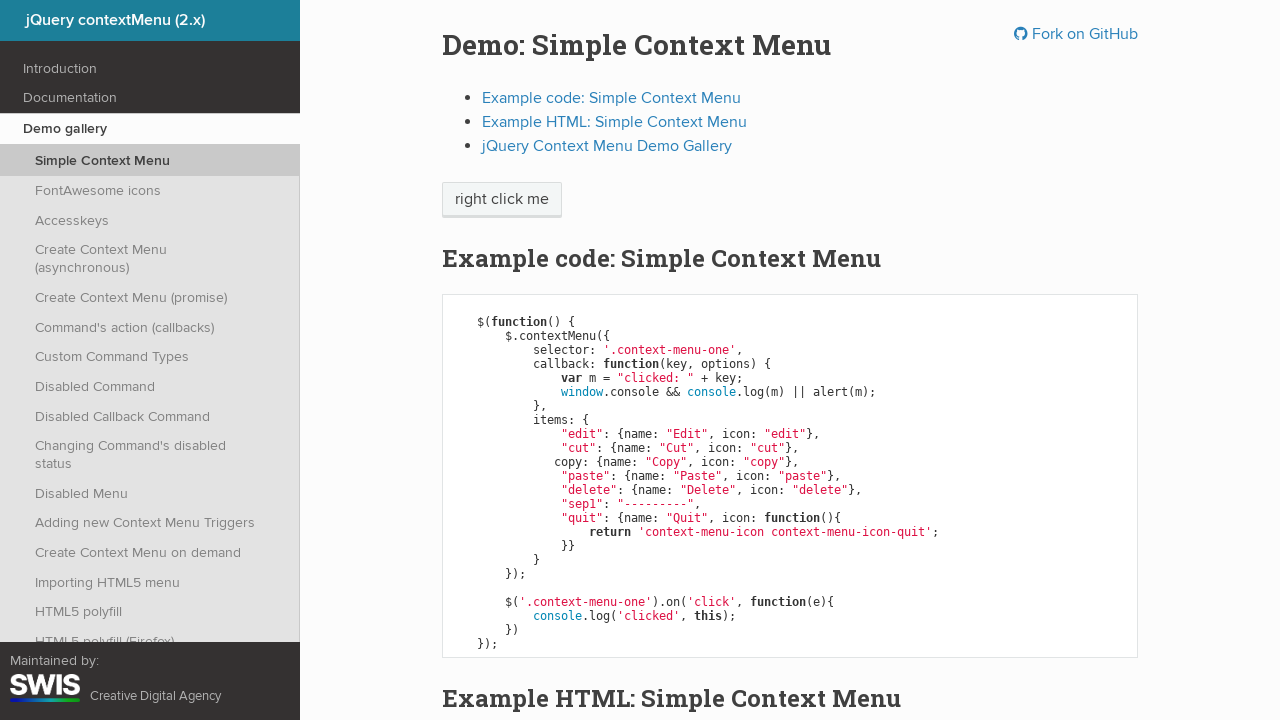